Tests confirmation alert by clicking the confirm button and accepting the dialog

Starting URL: https://demoqa.com/alerts

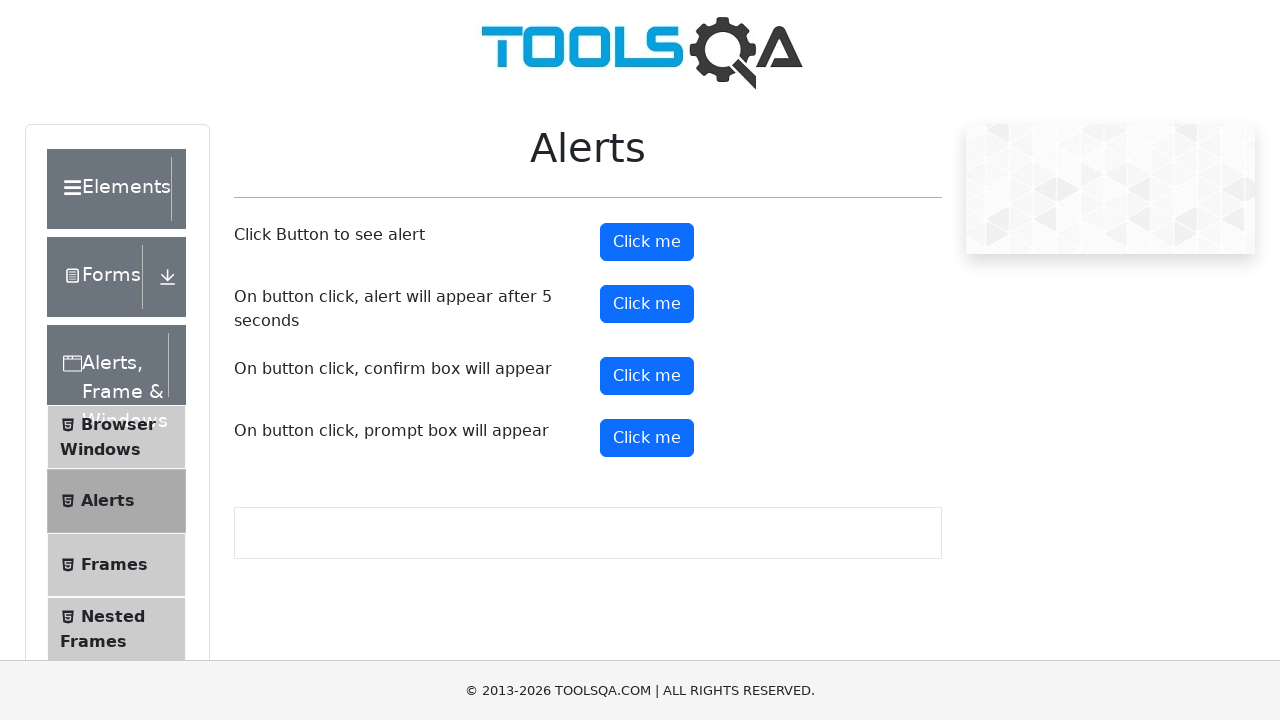

Set up dialog handler to accept confirmation alerts
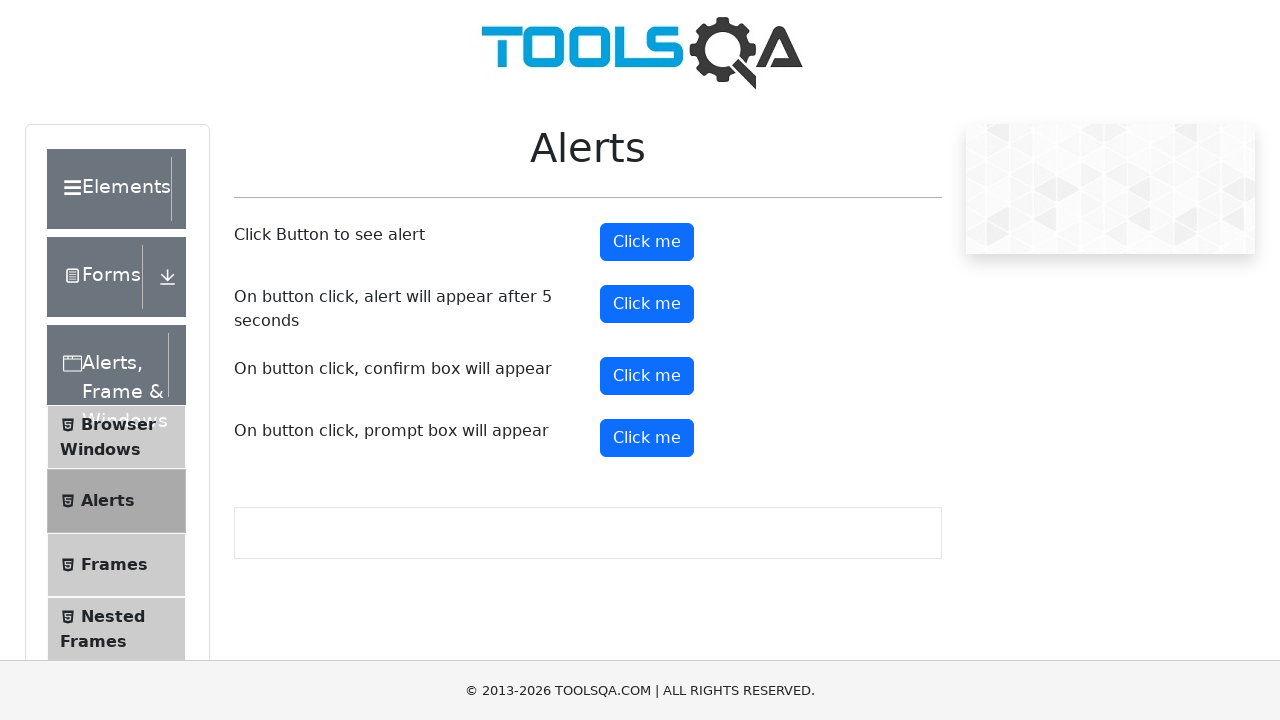

Clicked confirm button to trigger confirmation alert at (647, 376) on #confirmButton
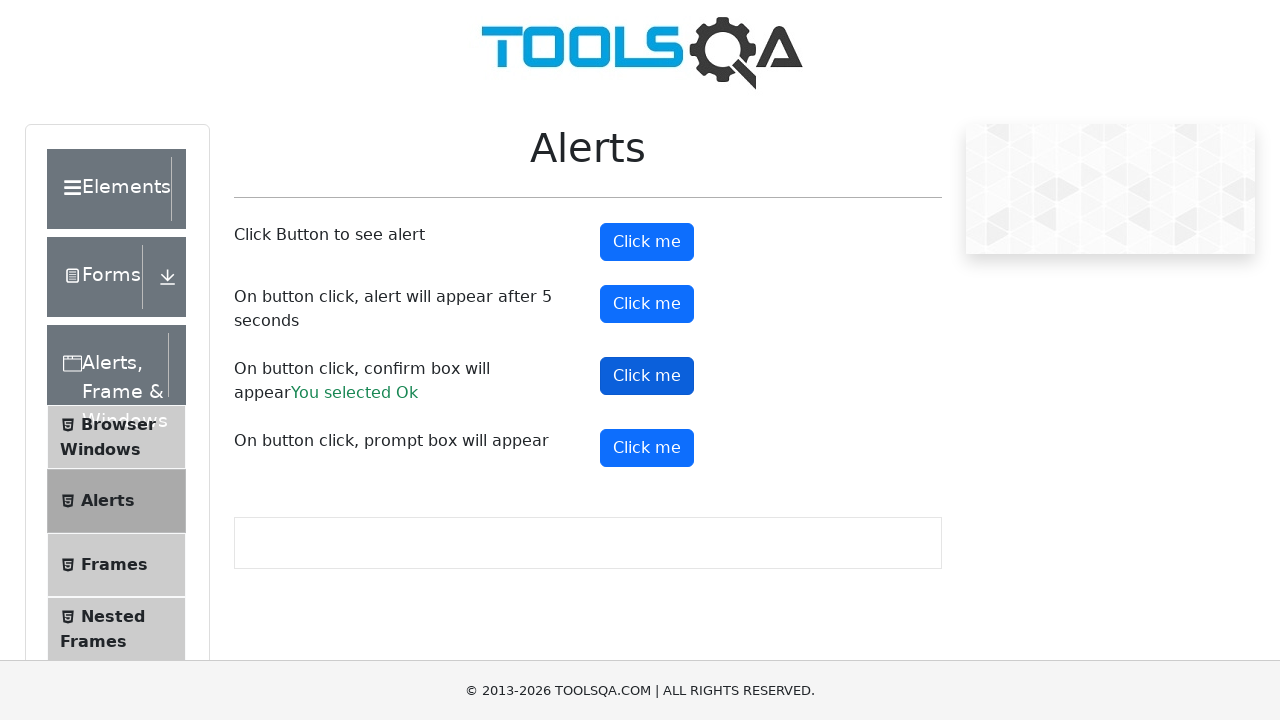

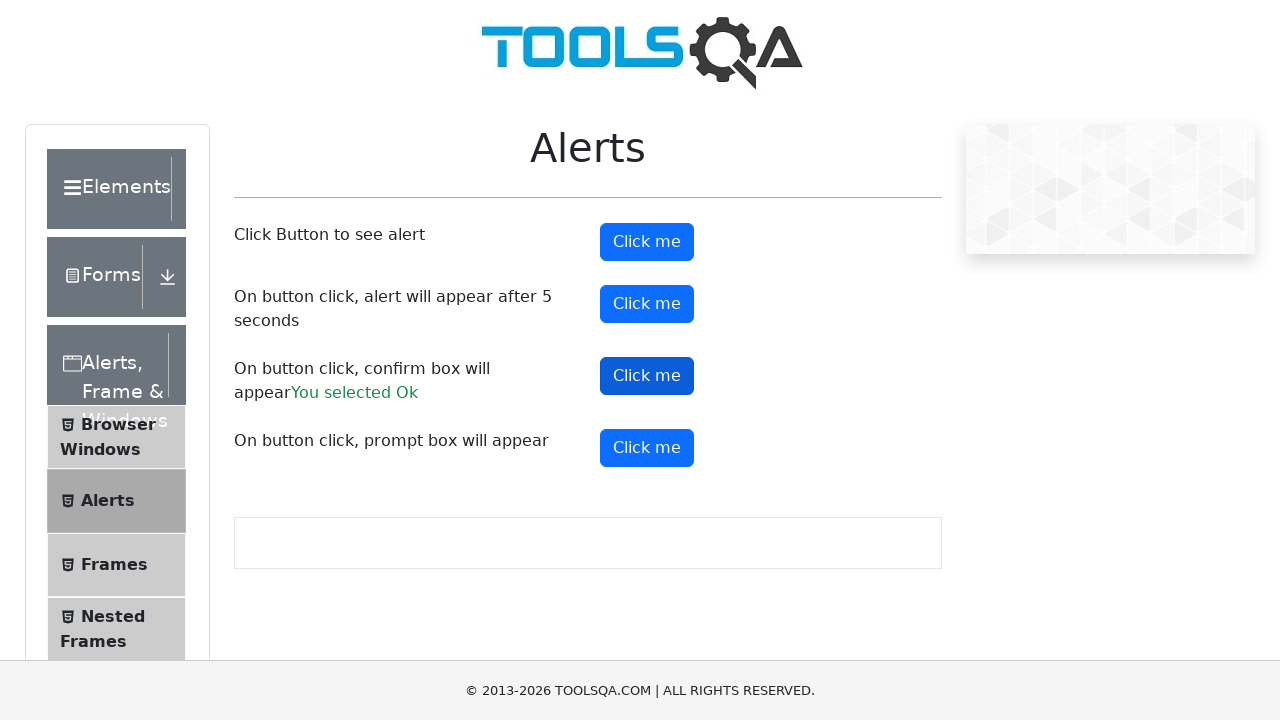